Tests dropdown menu navigation by clicking on a dropdown trigger and then clicking a dropdown item

Starting URL: https://bonigarcia.dev/selenium-webdriver-java/index.html

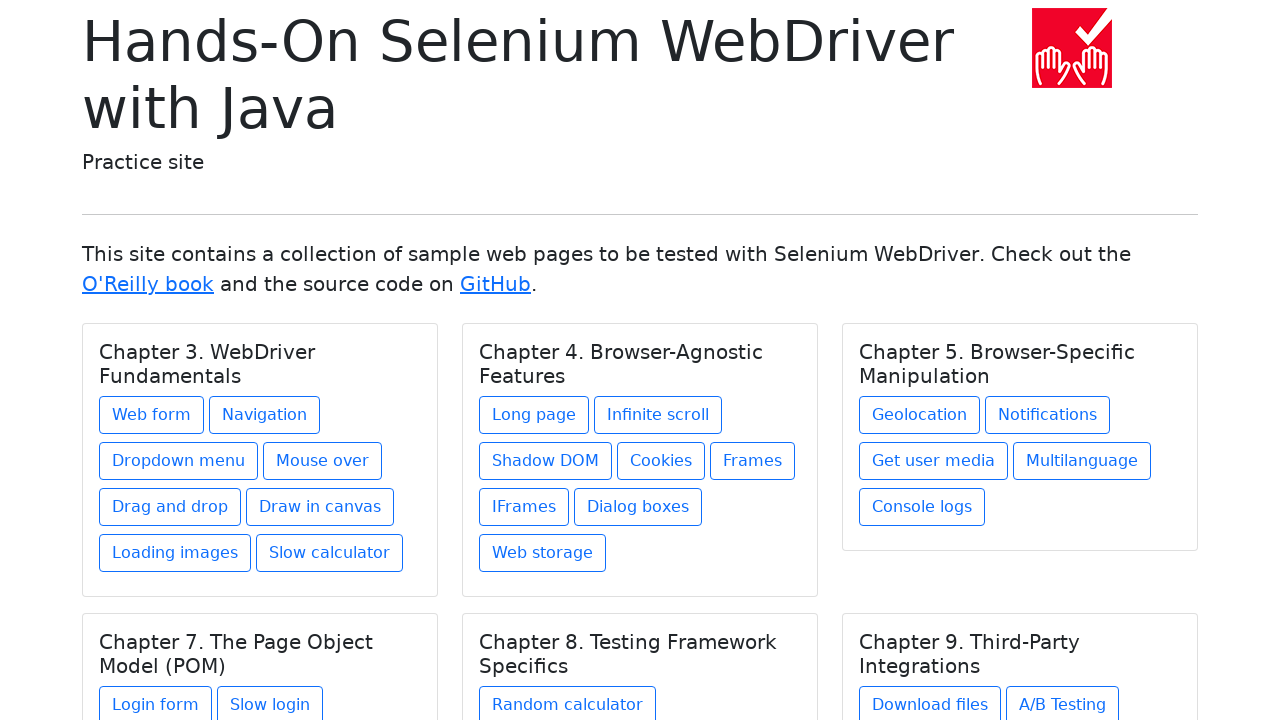

Navigated to Selenium WebDriver Java demo page
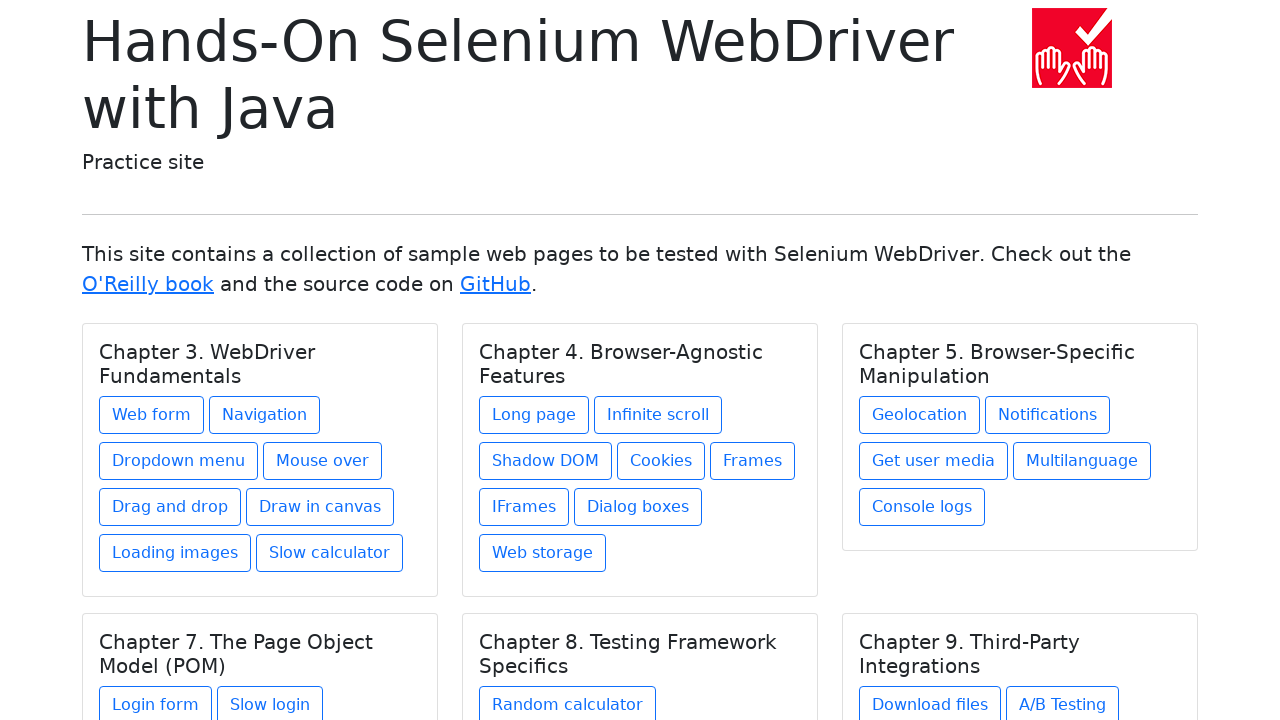

Clicked dropdown trigger button at (178, 461) on xpath=//div[1]/div/div/a[3]
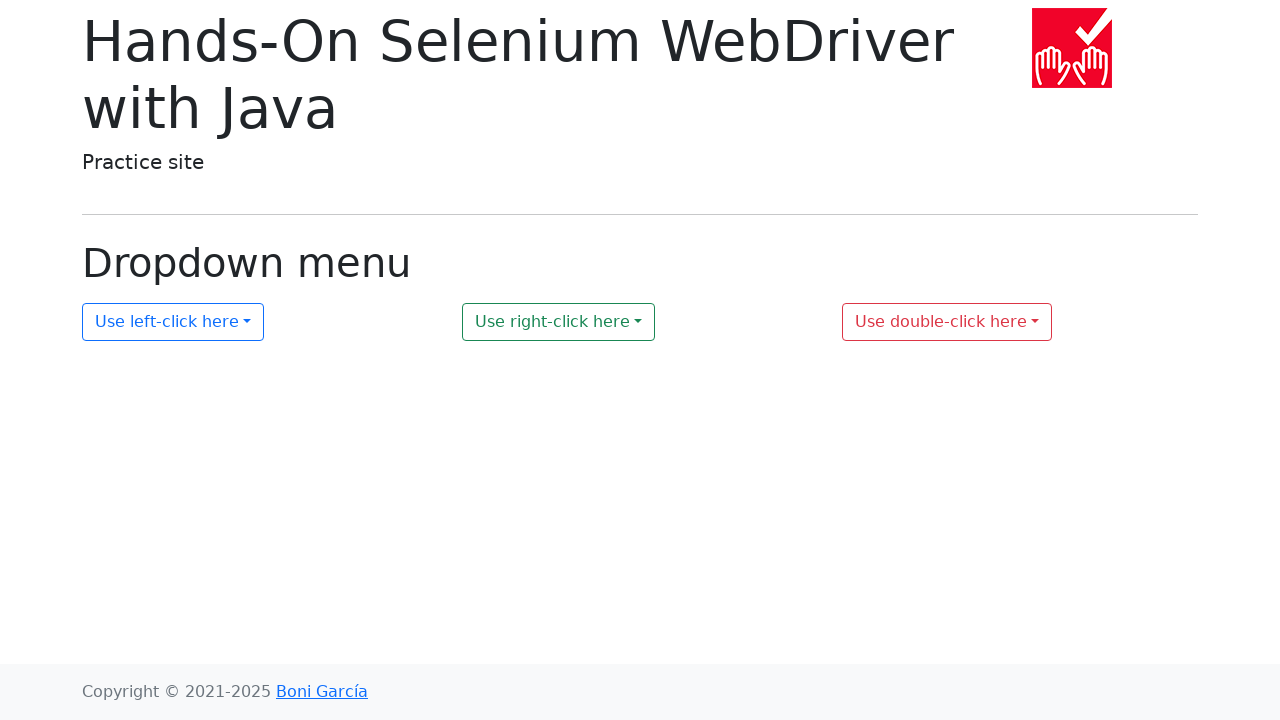

Clicked dropdown menu item 'my-dropdown-1' at (173, 322) on id=my-dropdown-1
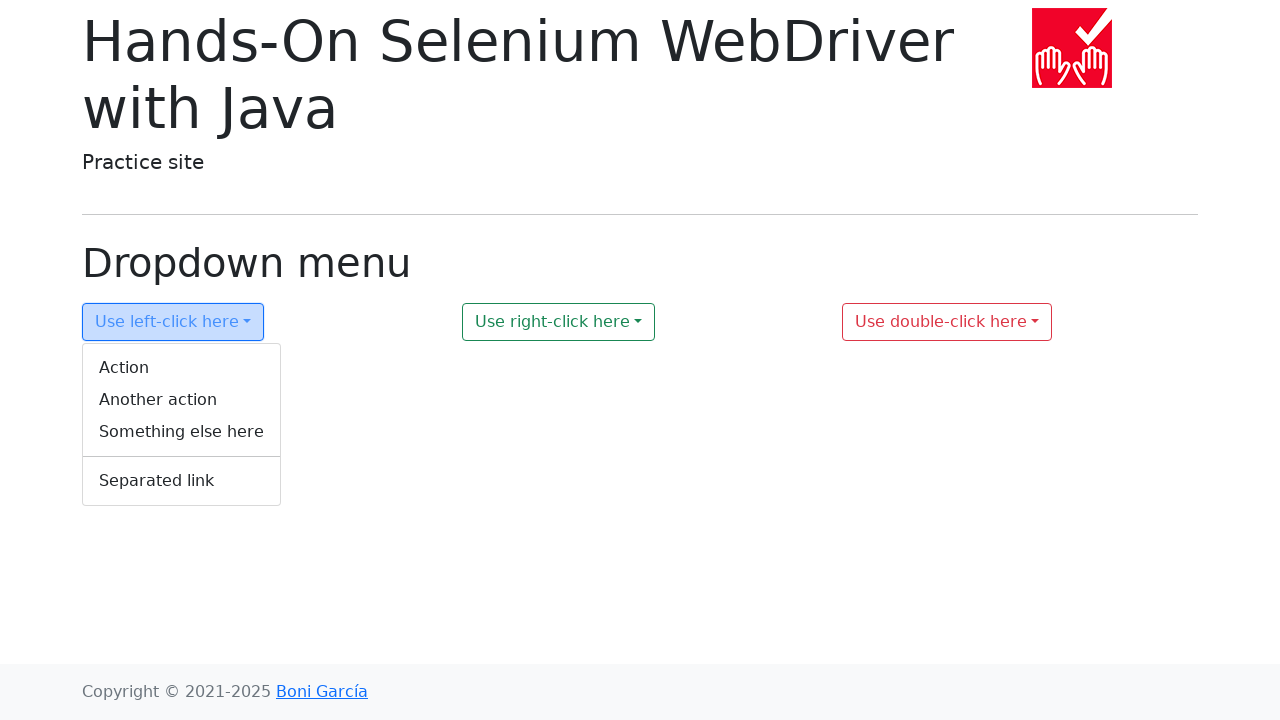

Verified dropdown item text is visible
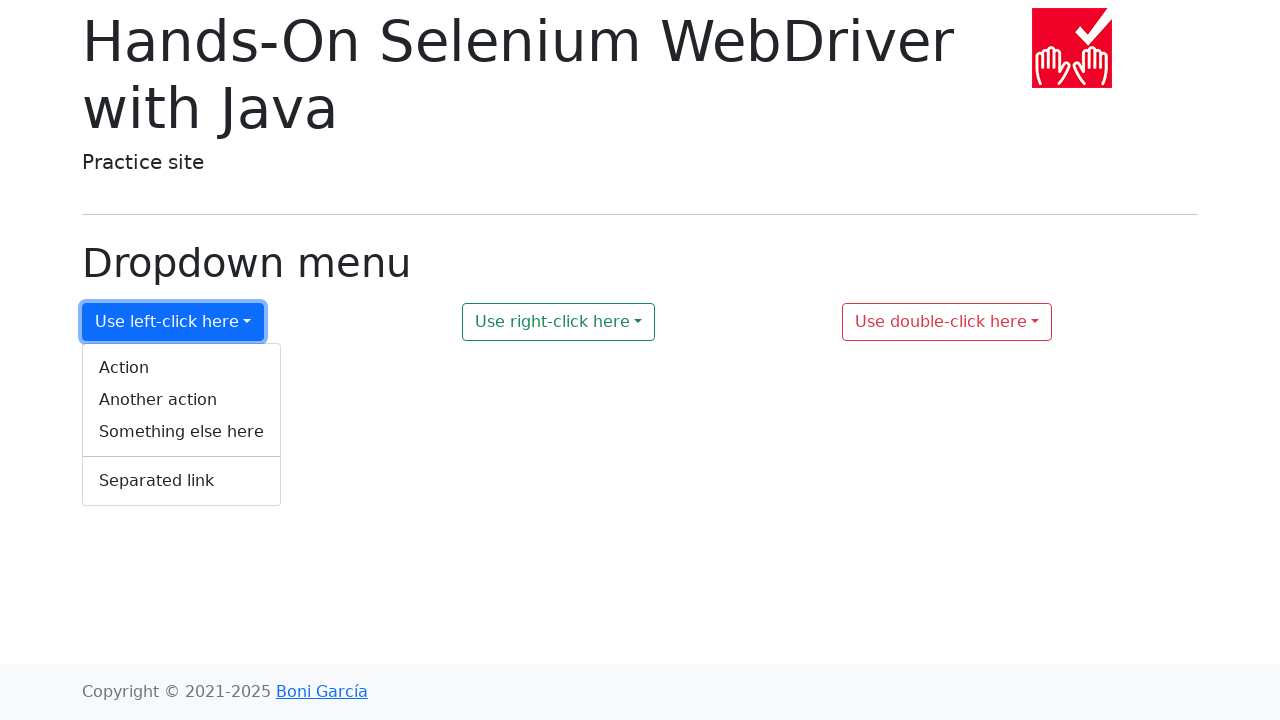

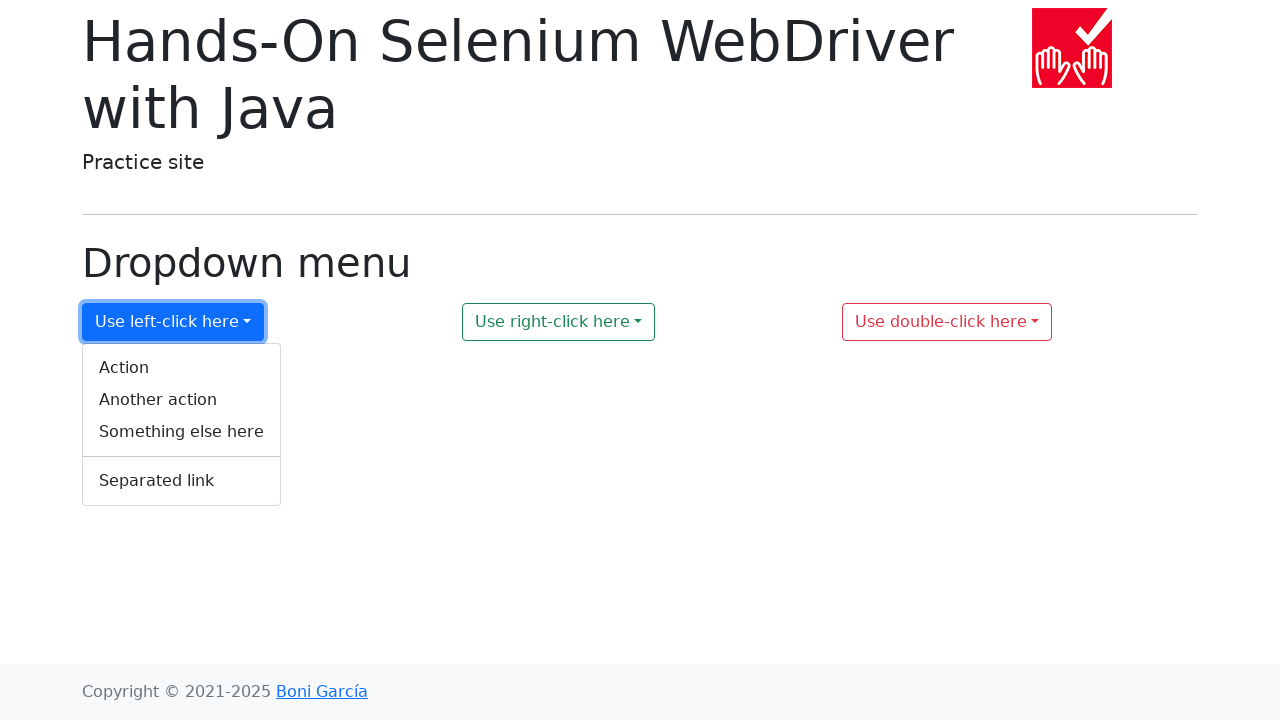